Clicks the red alert button multiple times and verifies the font family remains consistent

Starting URL: https://the-internet.herokuapp.com/challenging_dom

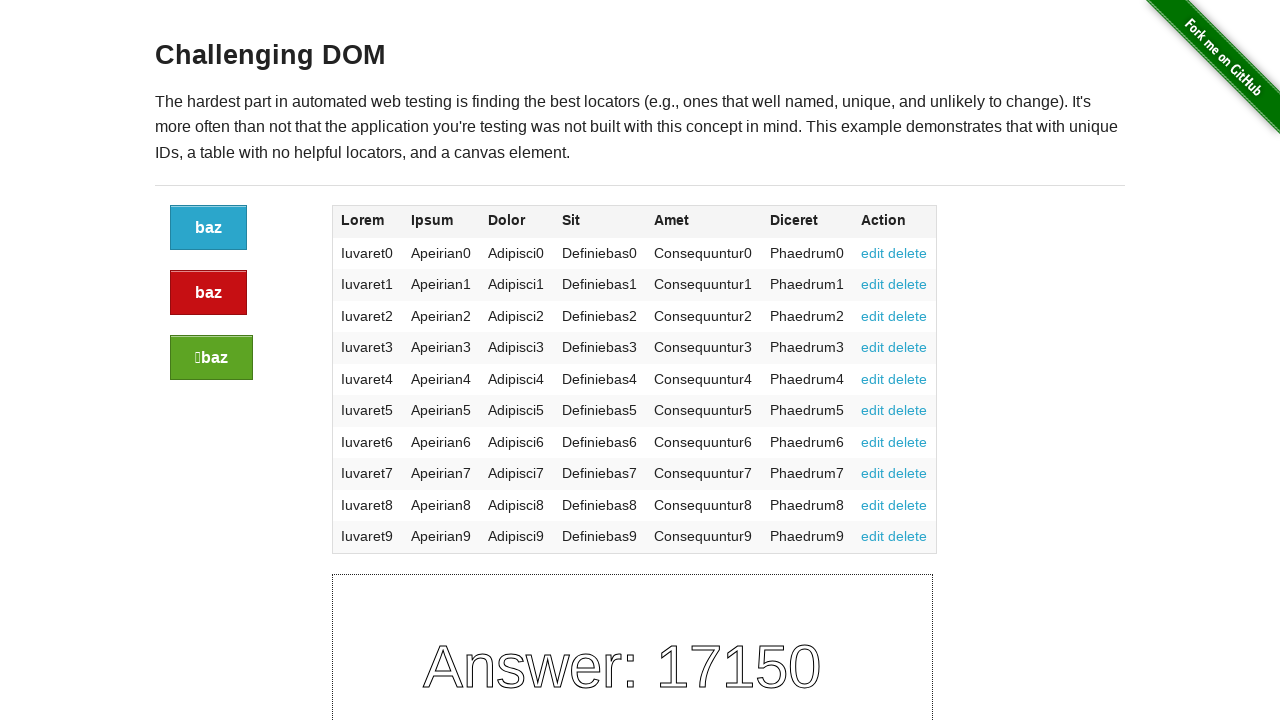

Located the red alert button
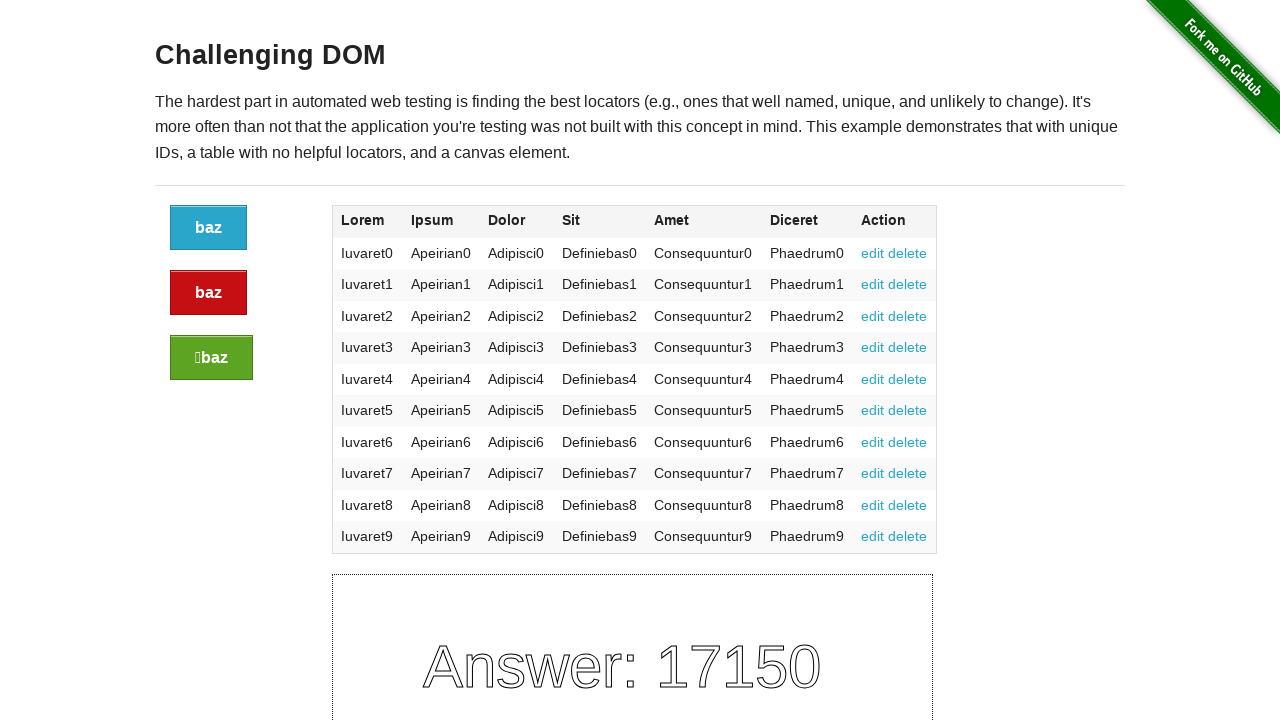

Retrieved font family from red button (iteration 1): "Helvetica Neue", Helvetica, Helvetica, Arial, sans-serif
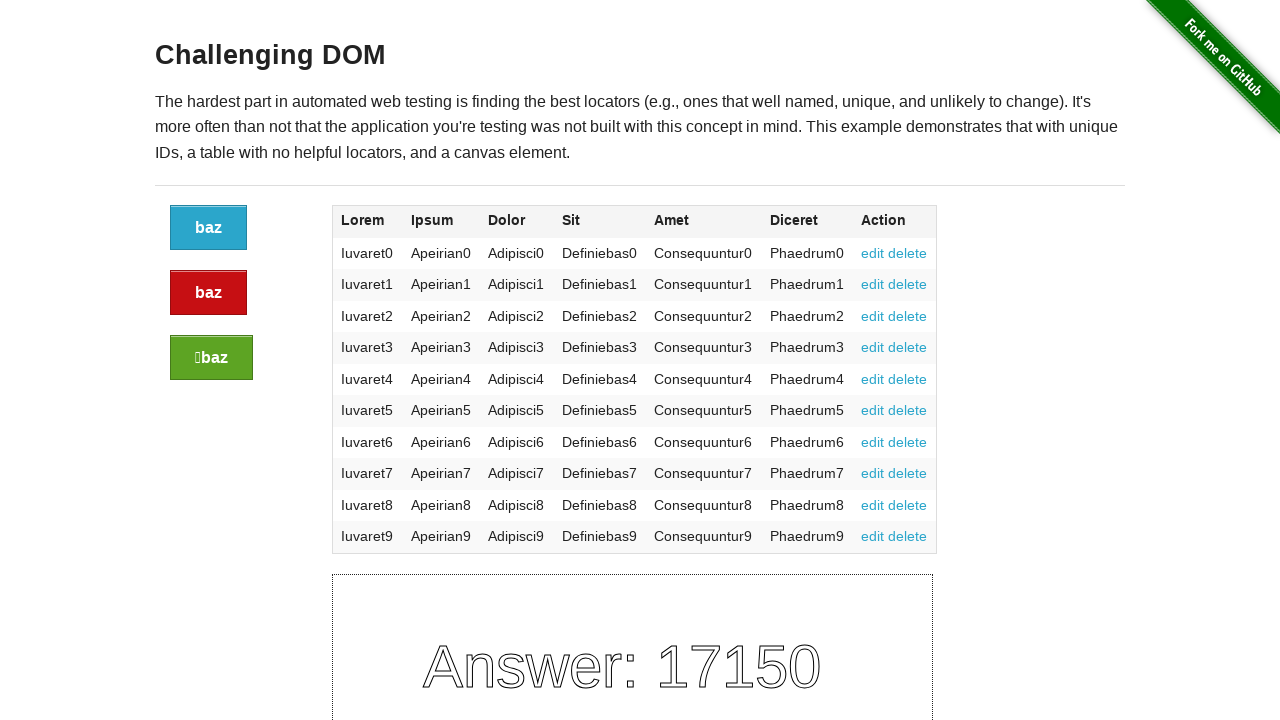

Verified red button font family contains 'Helvetica Neue' (iteration 1)
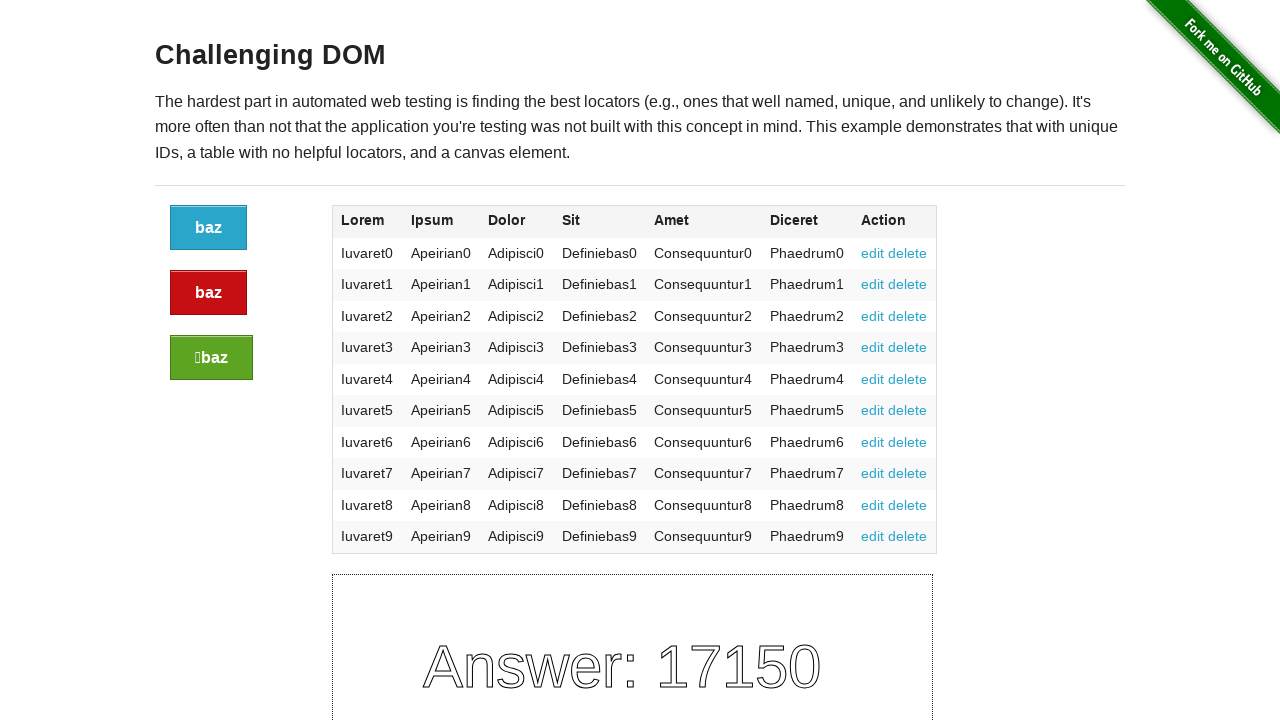

Clicked the red alert button (iteration 1) at (208, 293) on .button.alert
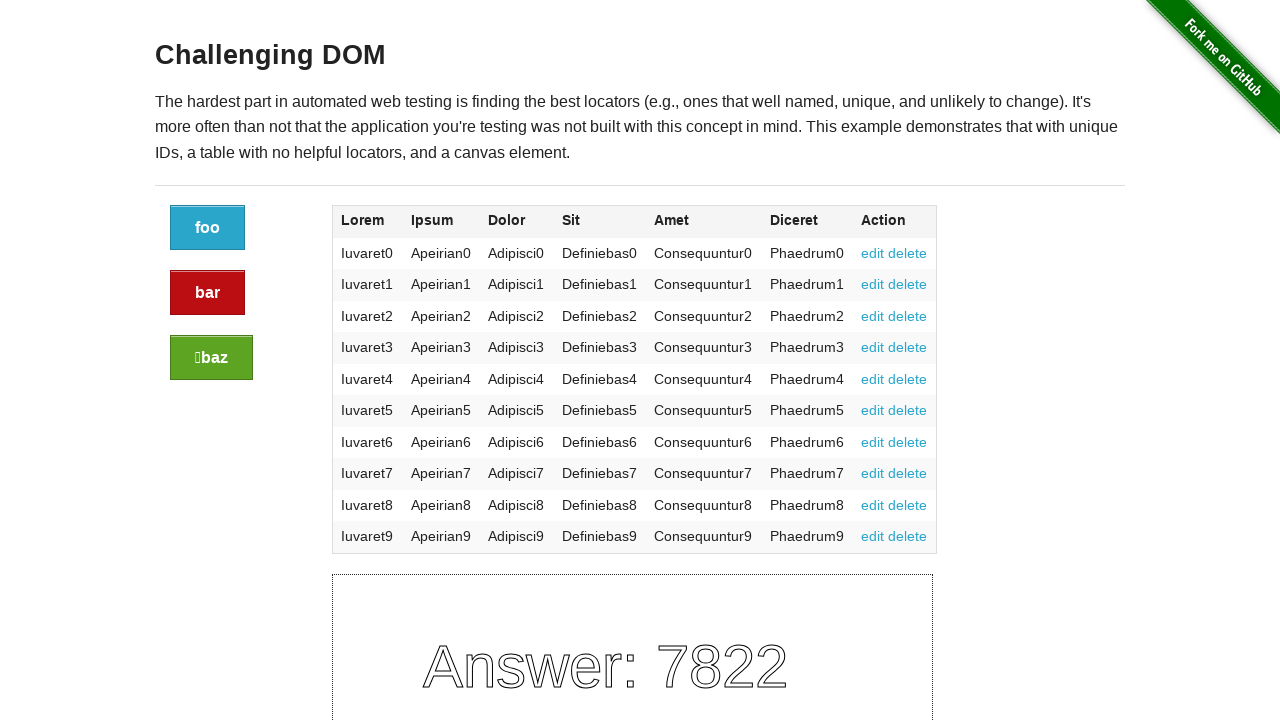

Retrieved font family from red button (iteration 2): "Helvetica Neue", Helvetica, Helvetica, Arial, sans-serif
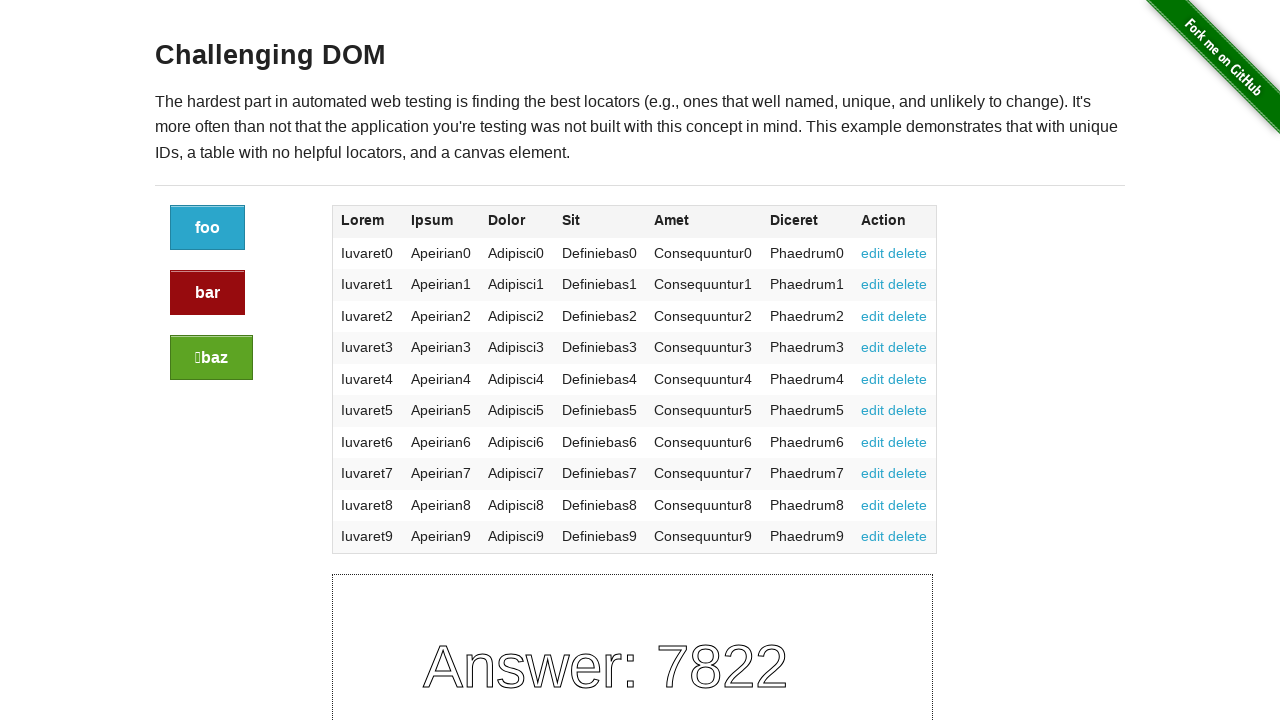

Verified red button font family contains 'Helvetica Neue' (iteration 2)
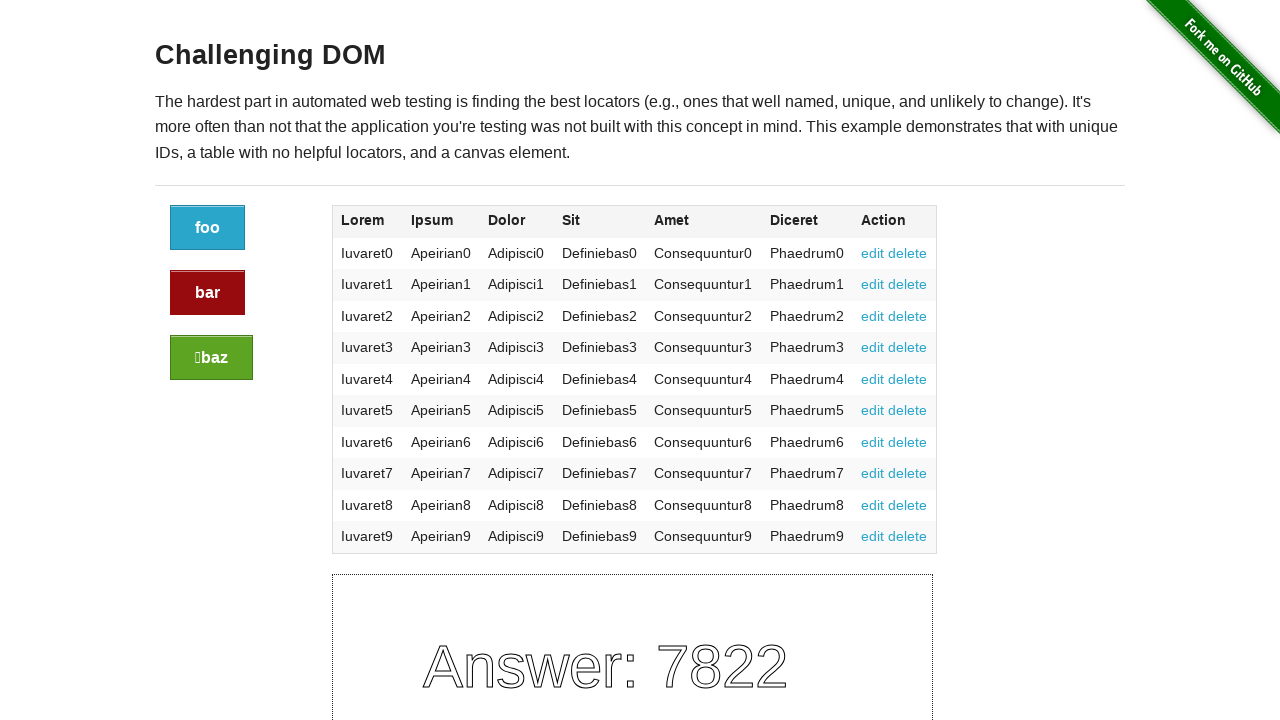

Clicked the red alert button (iteration 2) at (208, 293) on .button.alert
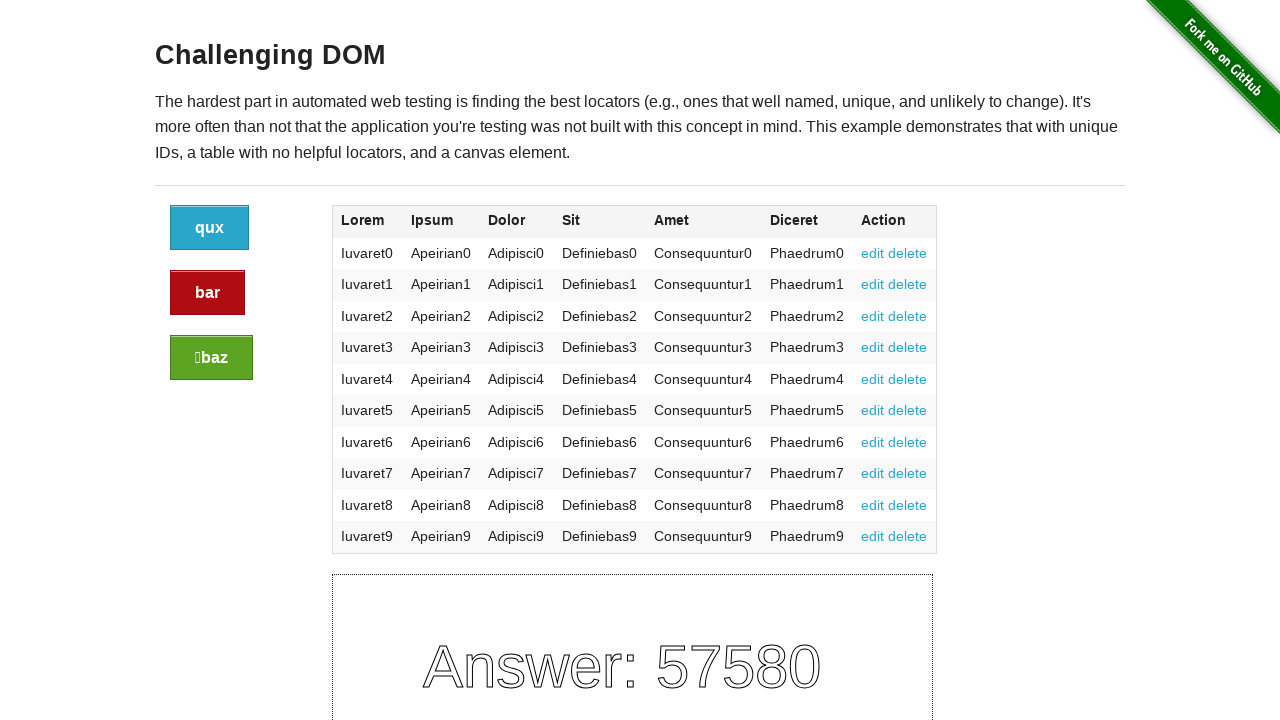

Retrieved font family from red button (iteration 3): "Helvetica Neue", Helvetica, Helvetica, Arial, sans-serif
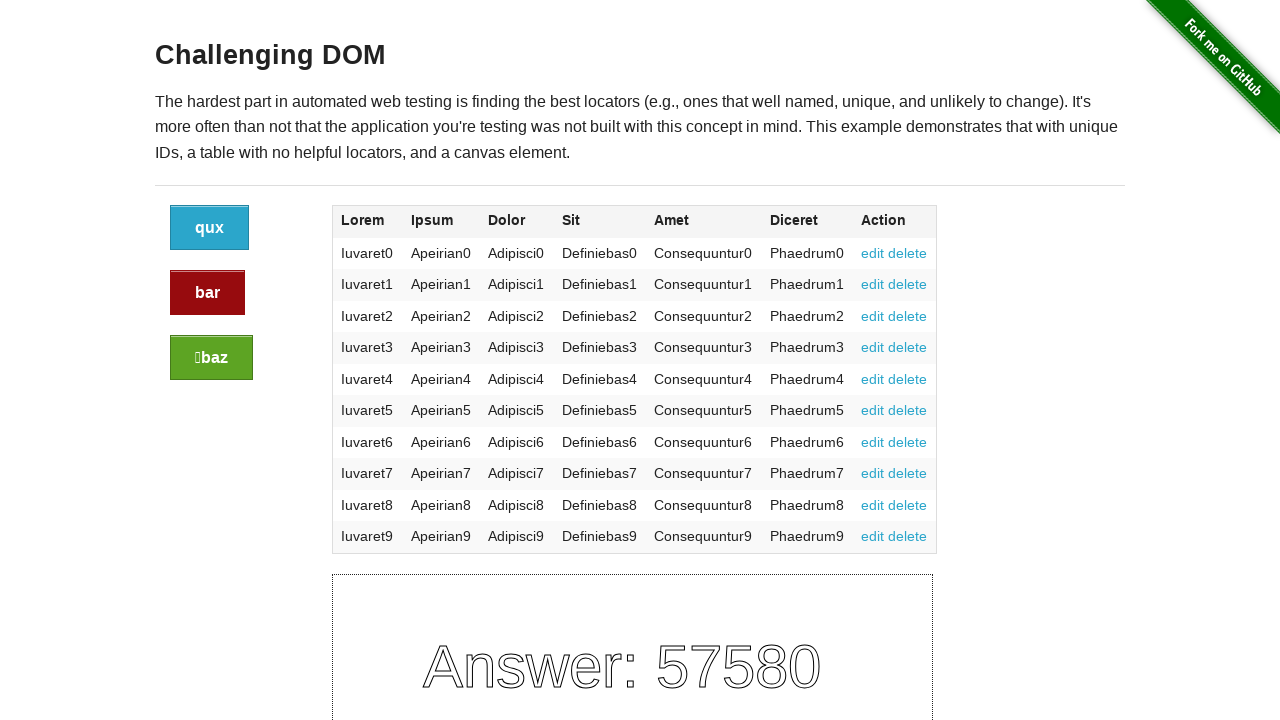

Verified red button font family contains 'Helvetica Neue' (iteration 3)
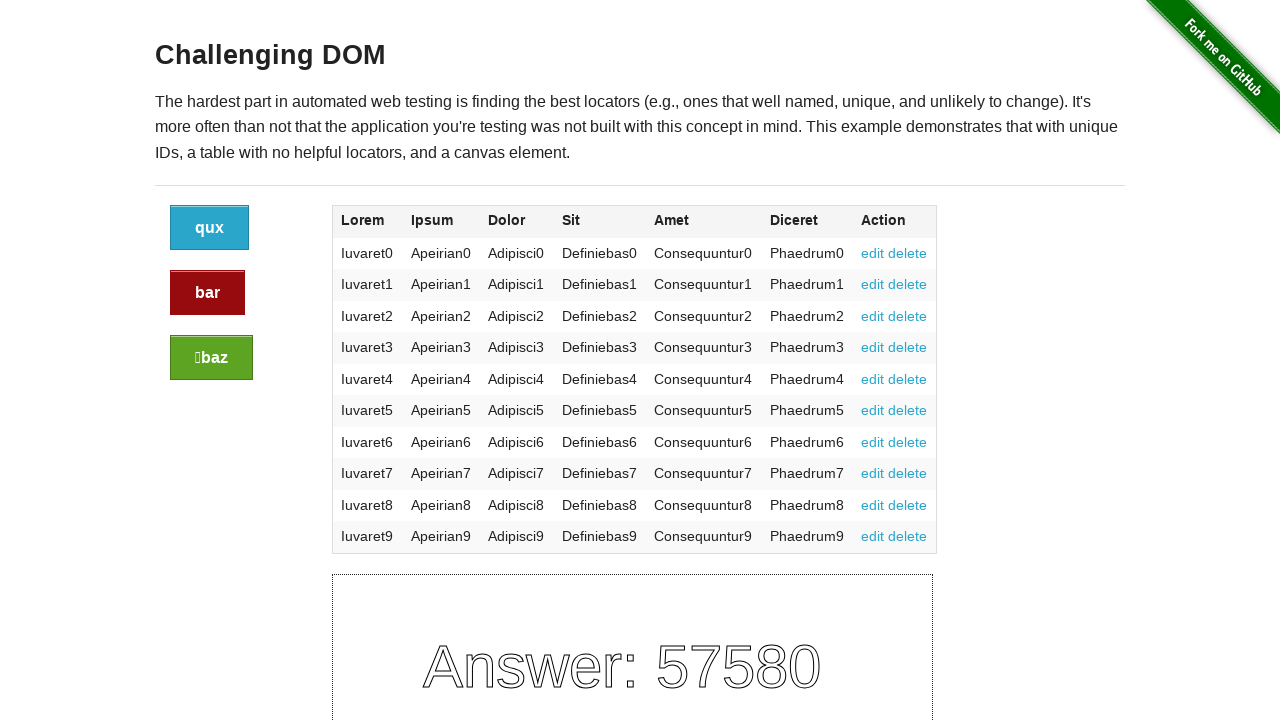

Clicked the red alert button (iteration 3) at (208, 293) on .button.alert
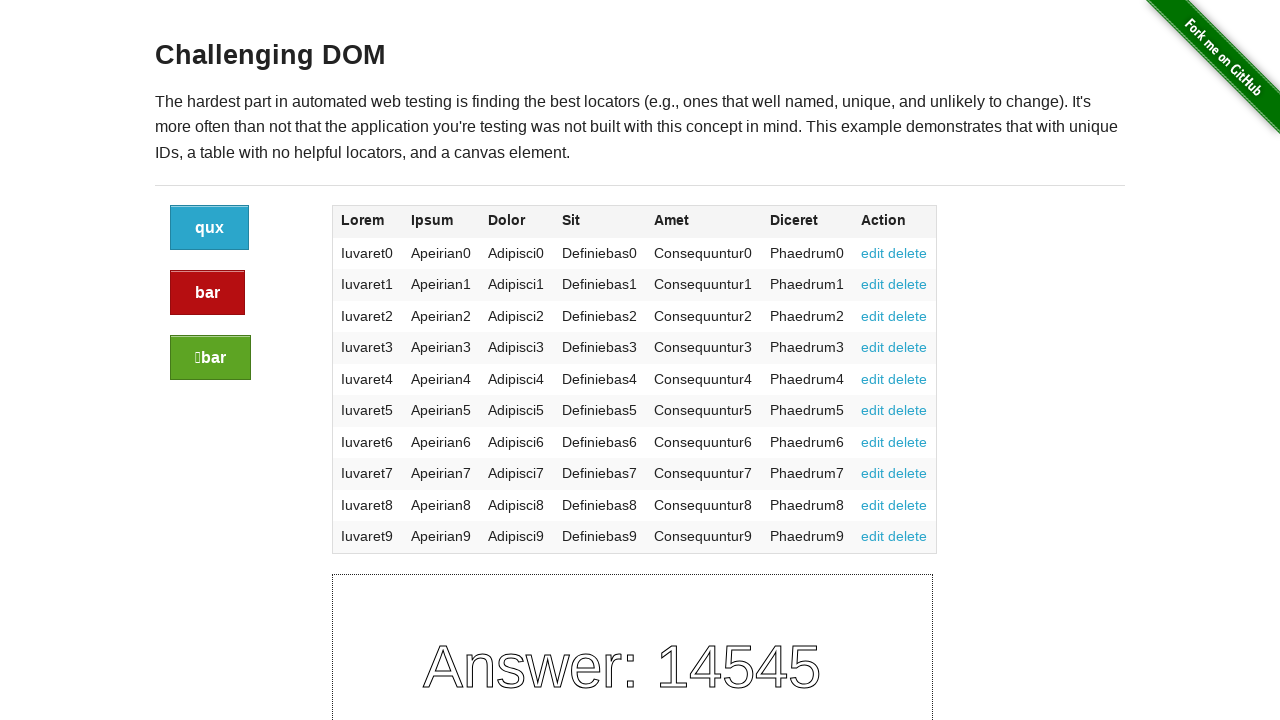

Retrieved font family from red button (iteration 4): "Helvetica Neue", Helvetica, Helvetica, Arial, sans-serif
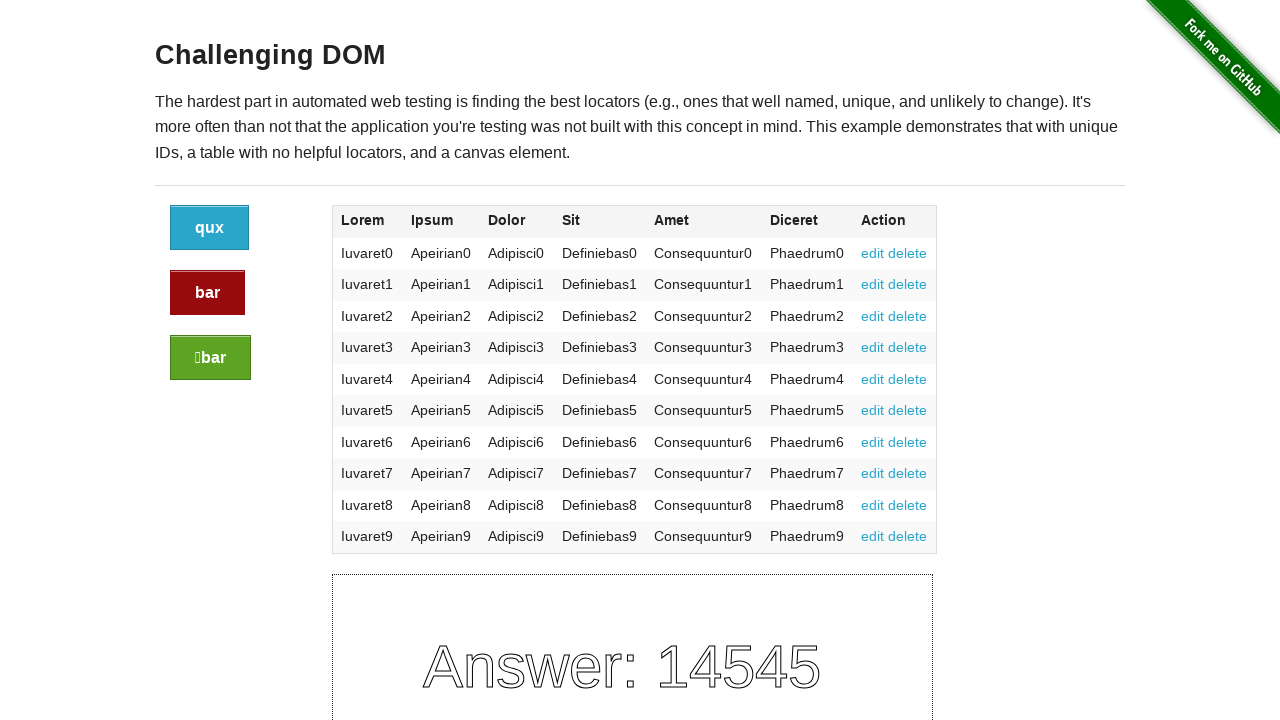

Verified red button font family contains 'Helvetica Neue' (iteration 4)
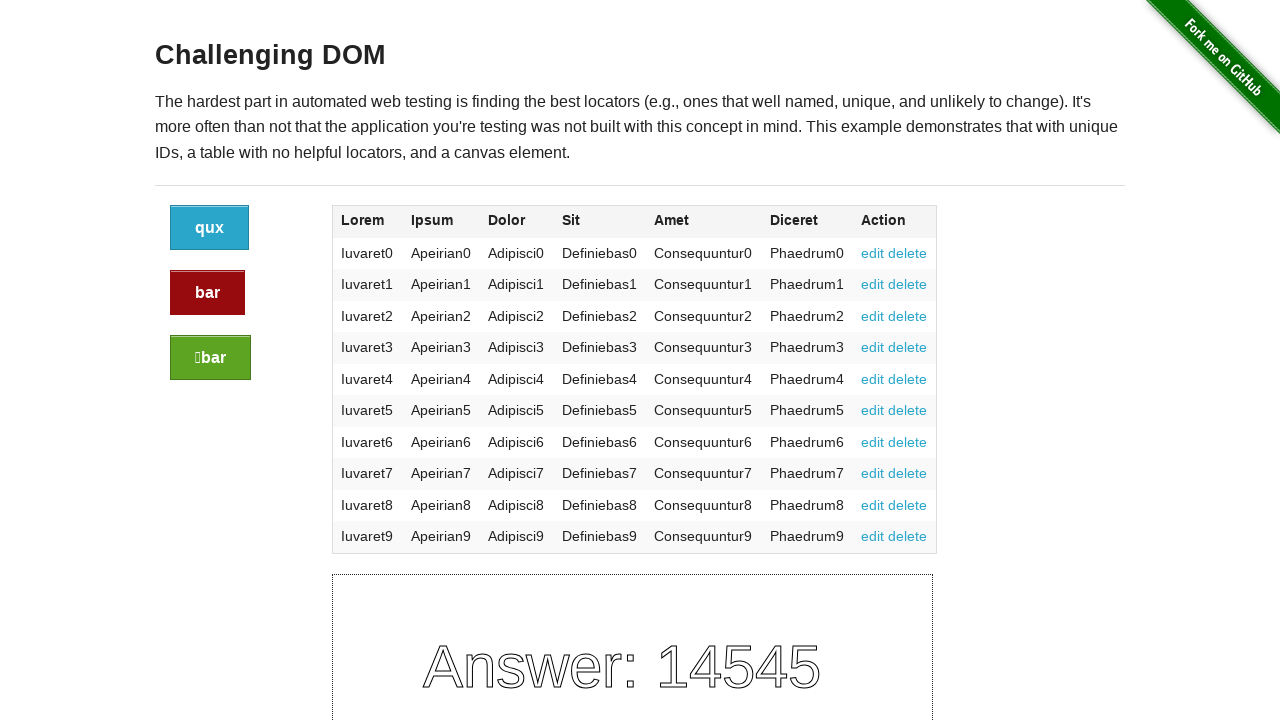

Clicked the red alert button (iteration 4) at (208, 293) on .button.alert
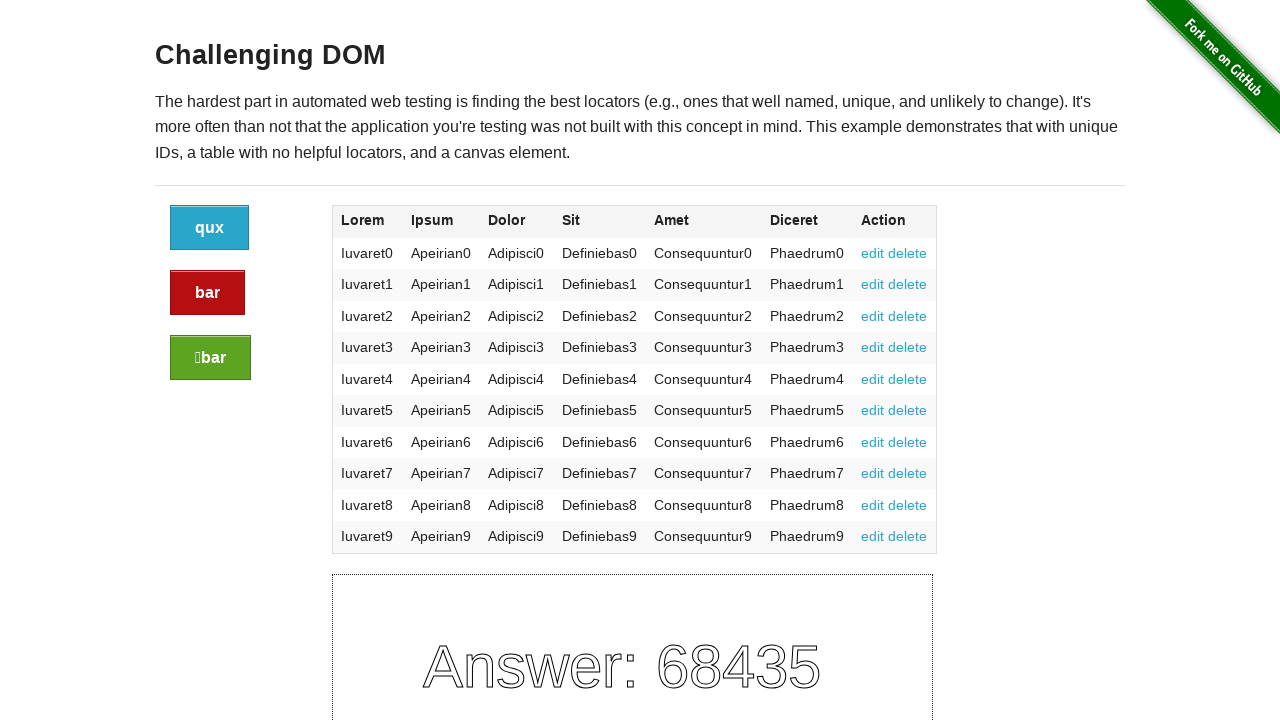

Retrieved font family from red button (iteration 5): "Helvetica Neue", Helvetica, Helvetica, Arial, sans-serif
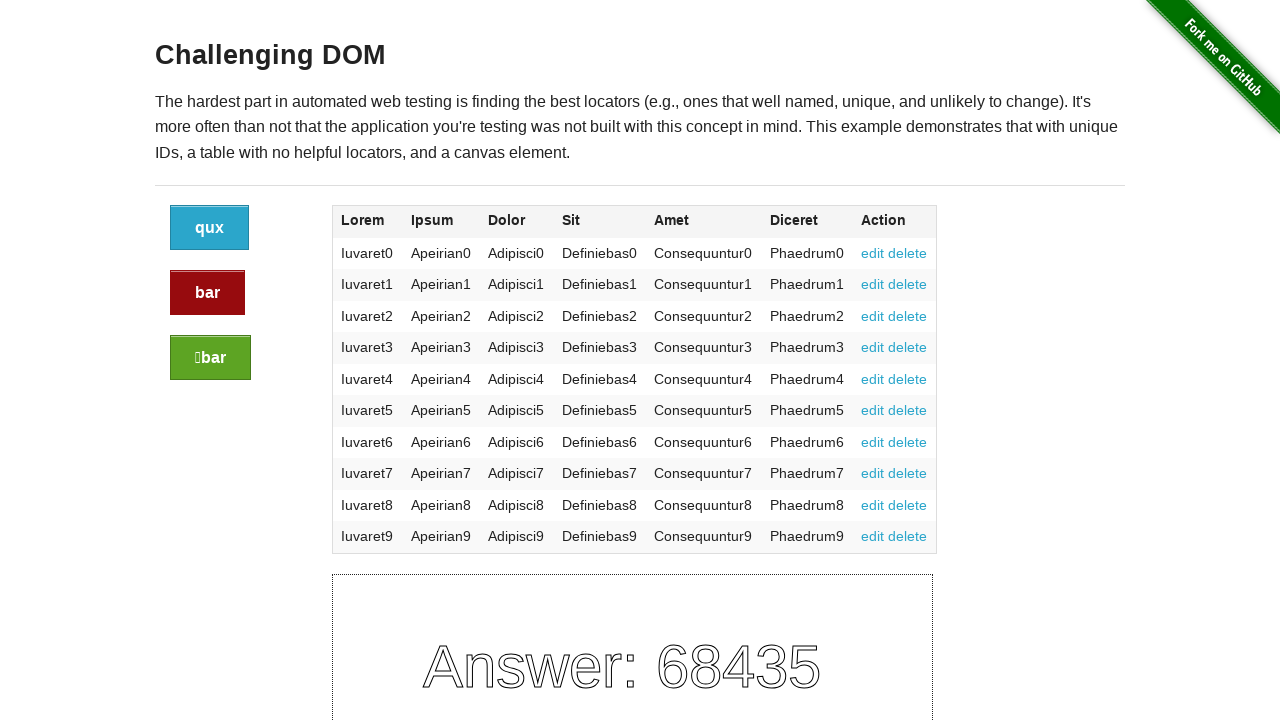

Verified red button font family contains 'Helvetica Neue' (iteration 5)
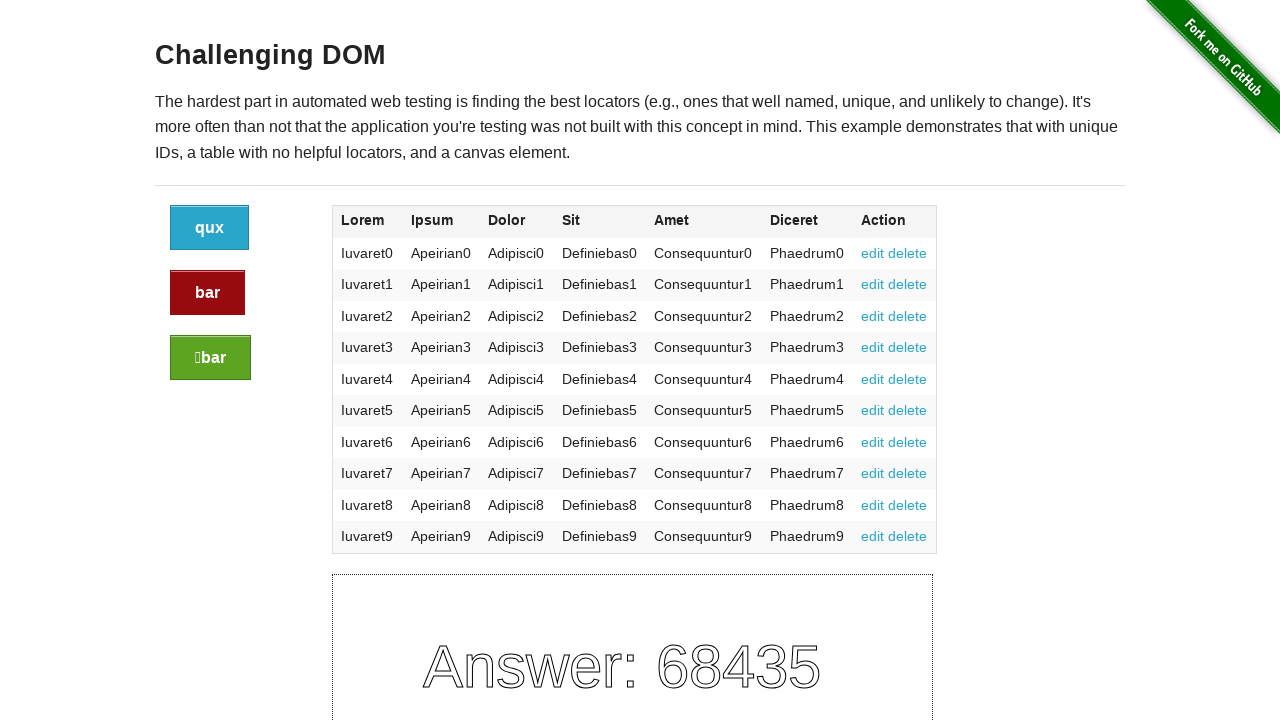

Clicked the red alert button (iteration 5) at (208, 293) on .button.alert
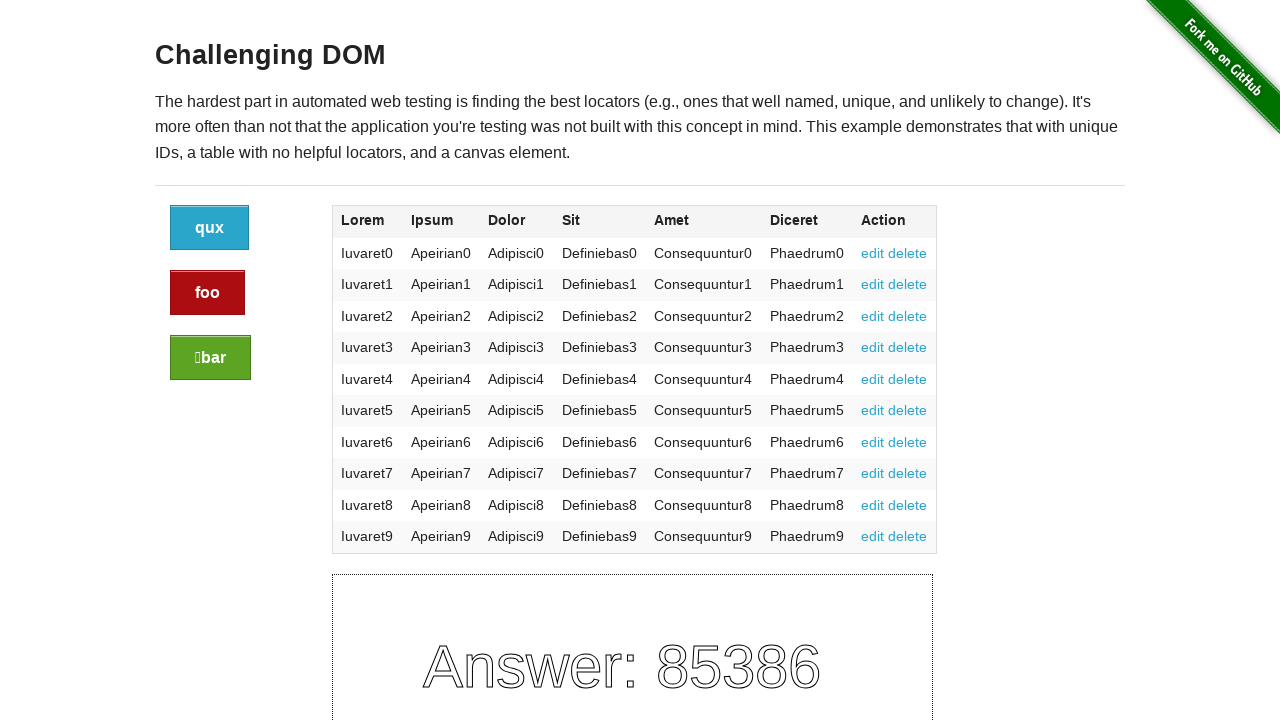

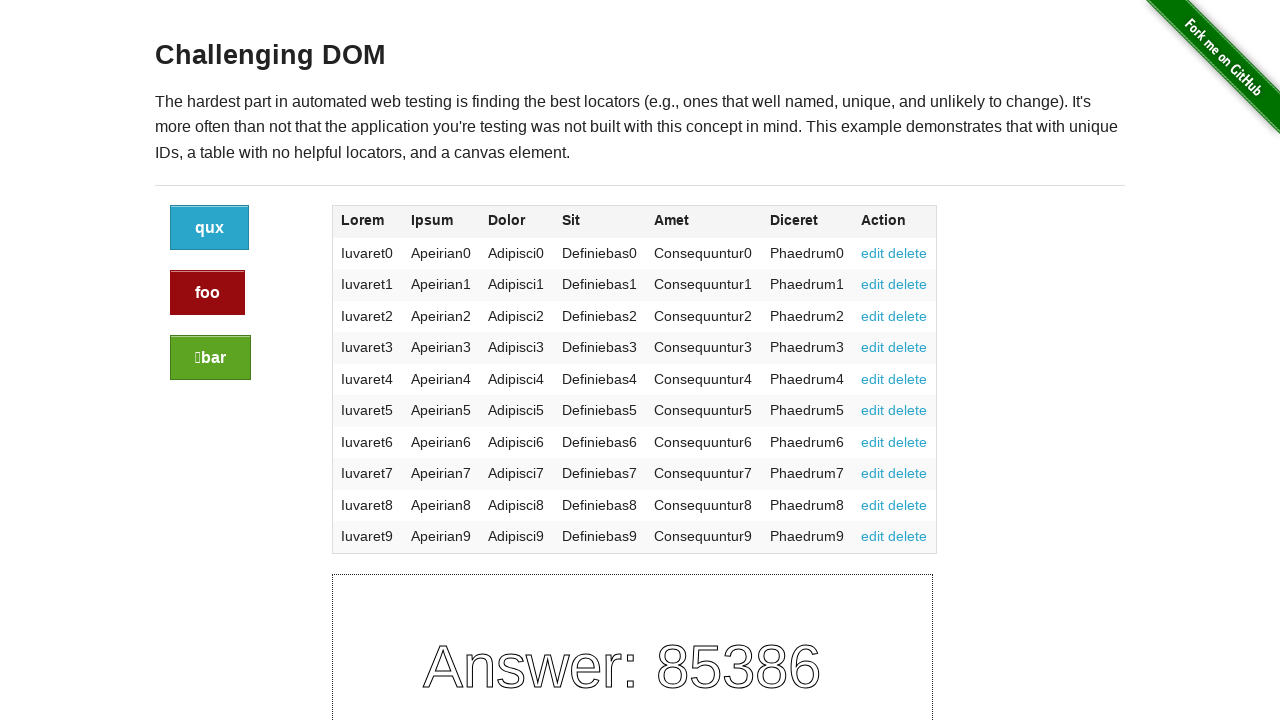